Tests dropdown selection functionality by selecting options using different methods (visible text, index, and value)

Starting URL: https://the-internet.herokuapp.com/dropdown

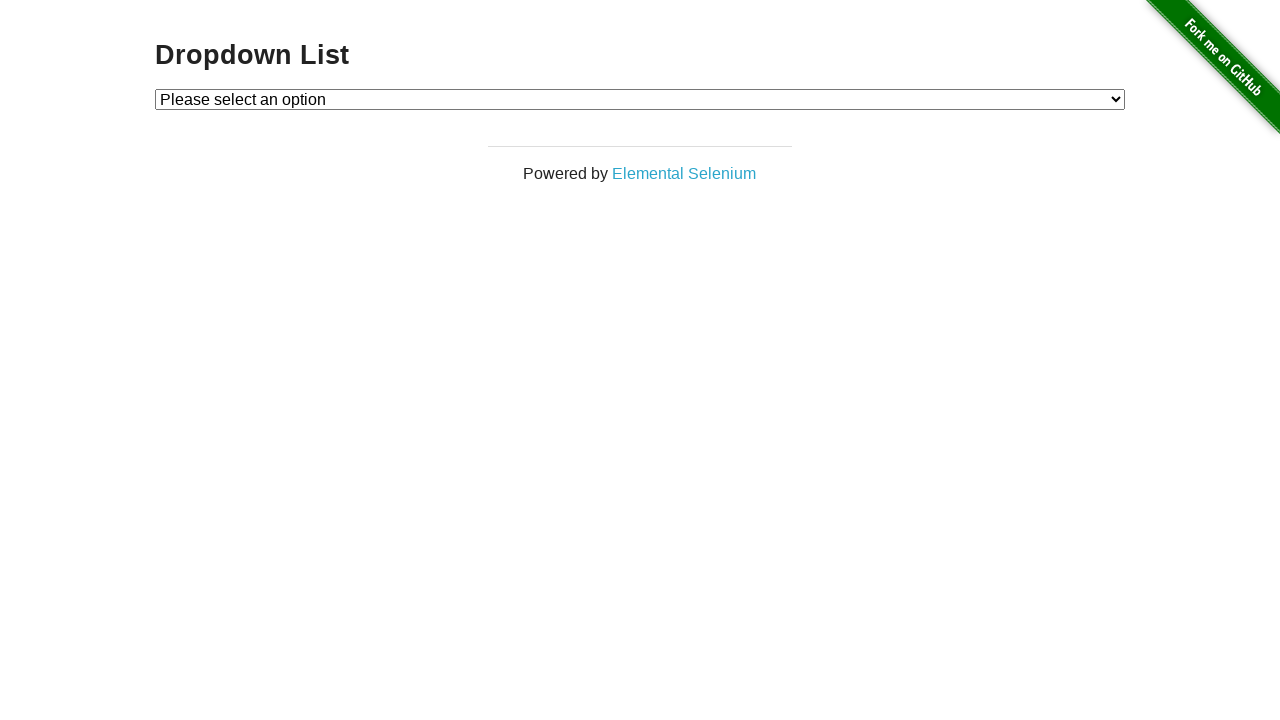

Located dropdown element with id 'dropdown'
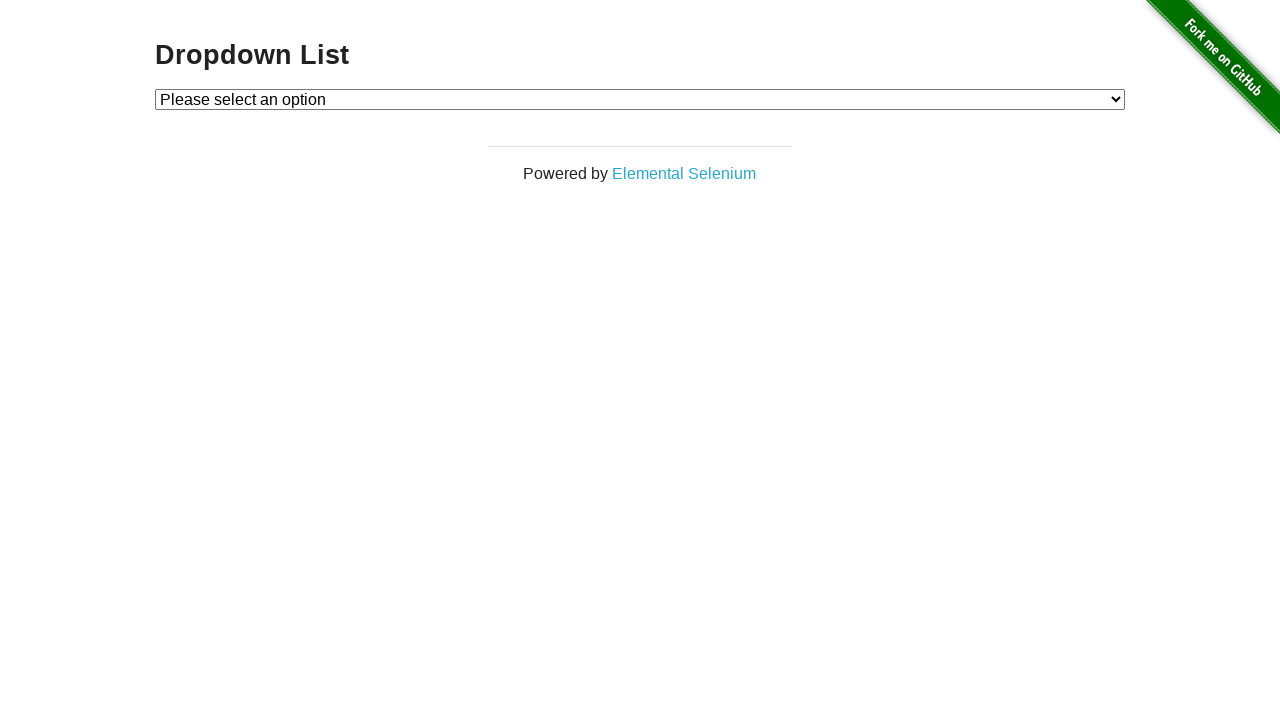

Selected 'Option 1' from dropdown using visible text on #dropdown
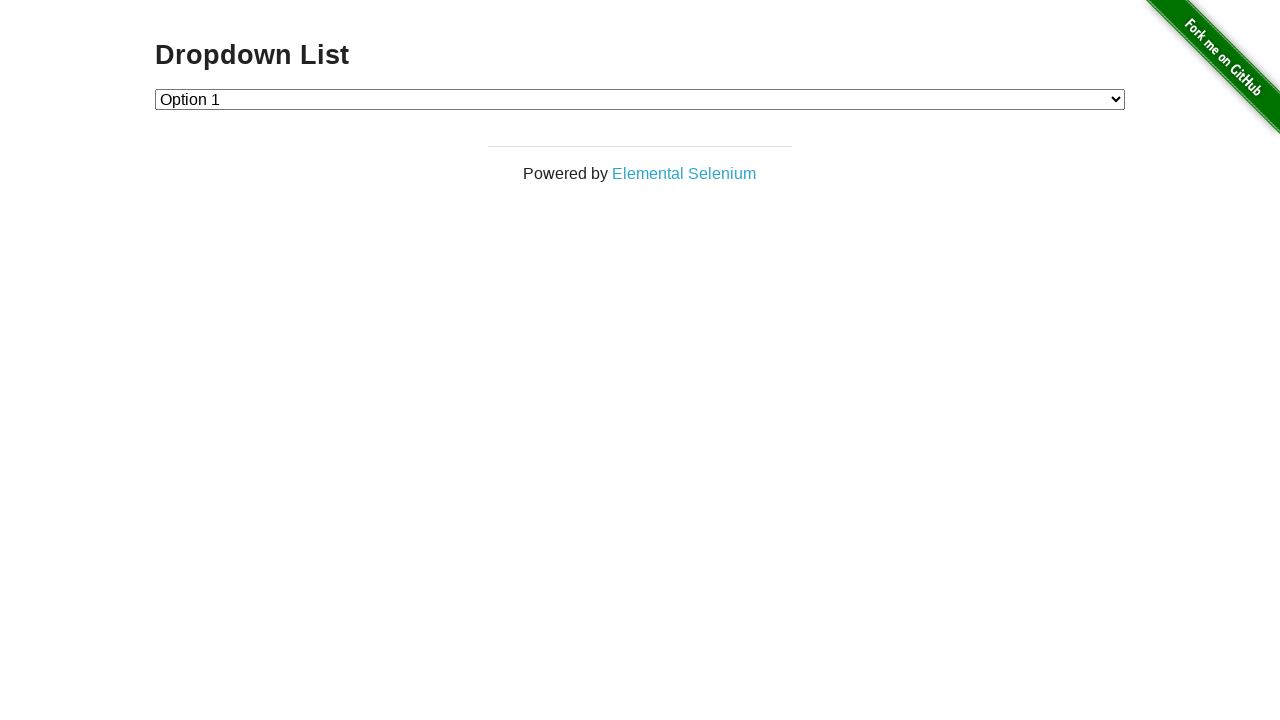

Selected dropdown option at index 2 on #dropdown
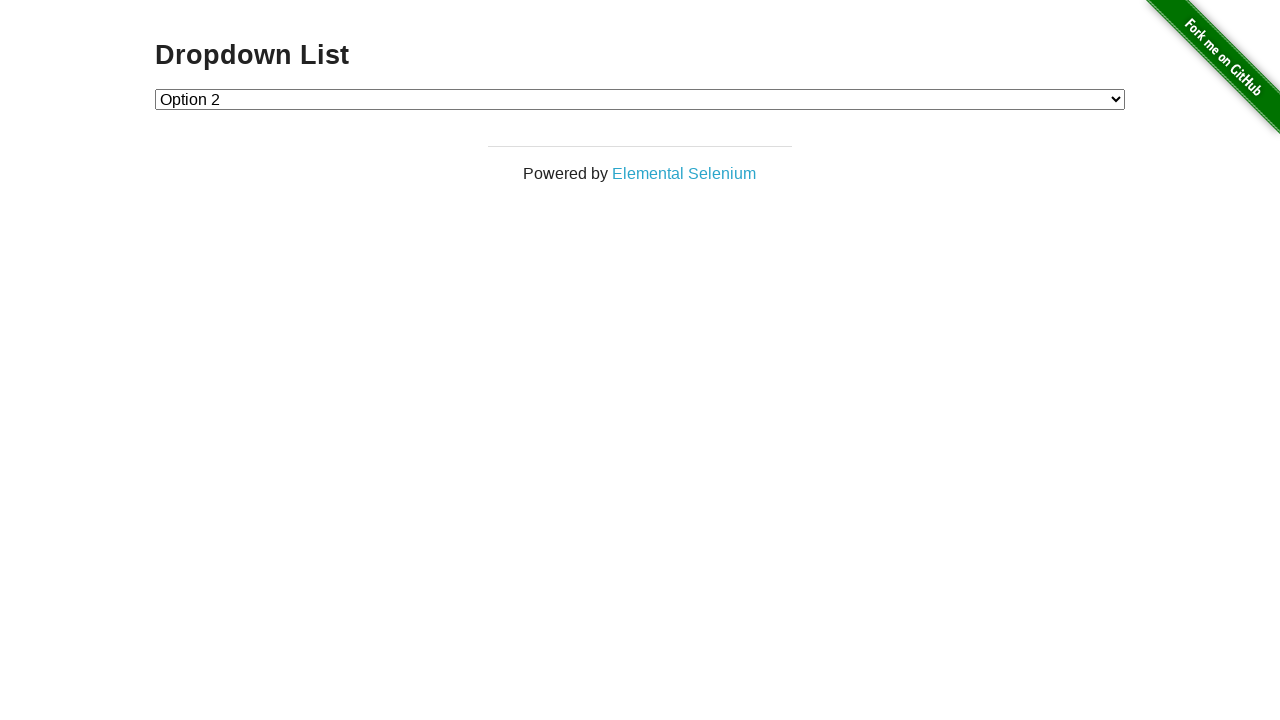

Selected dropdown option with value '1' on #dropdown
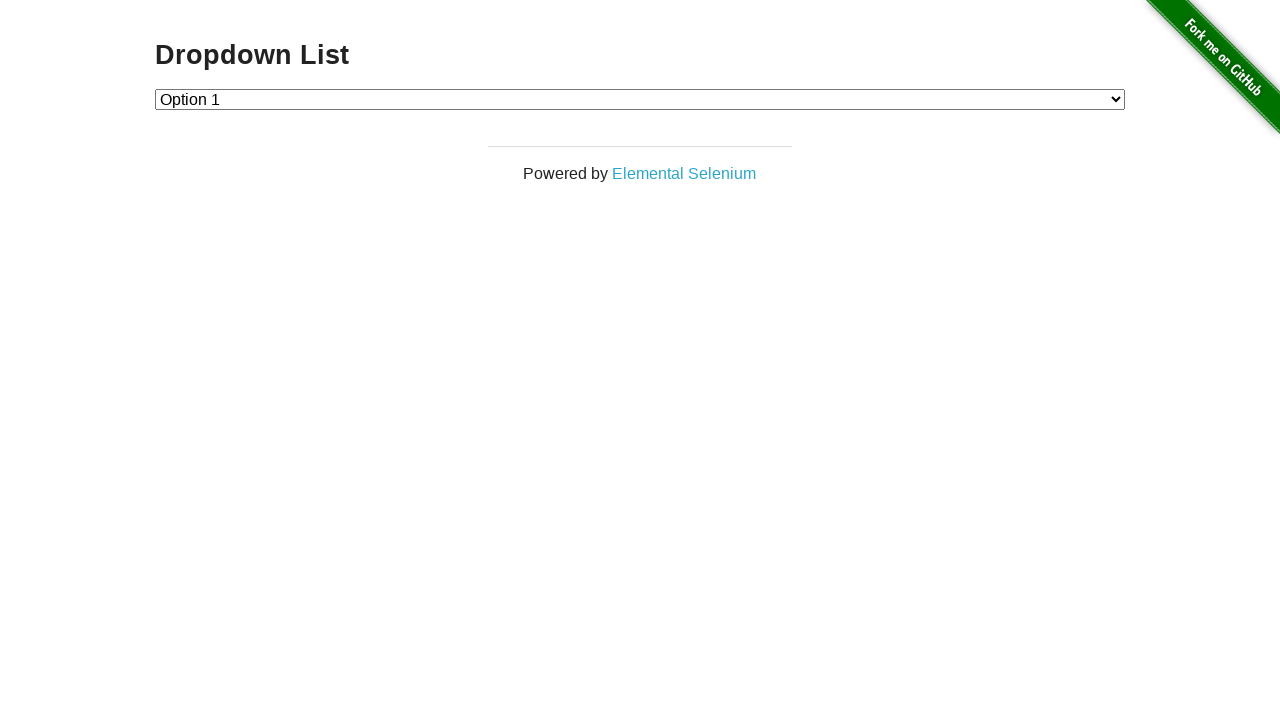

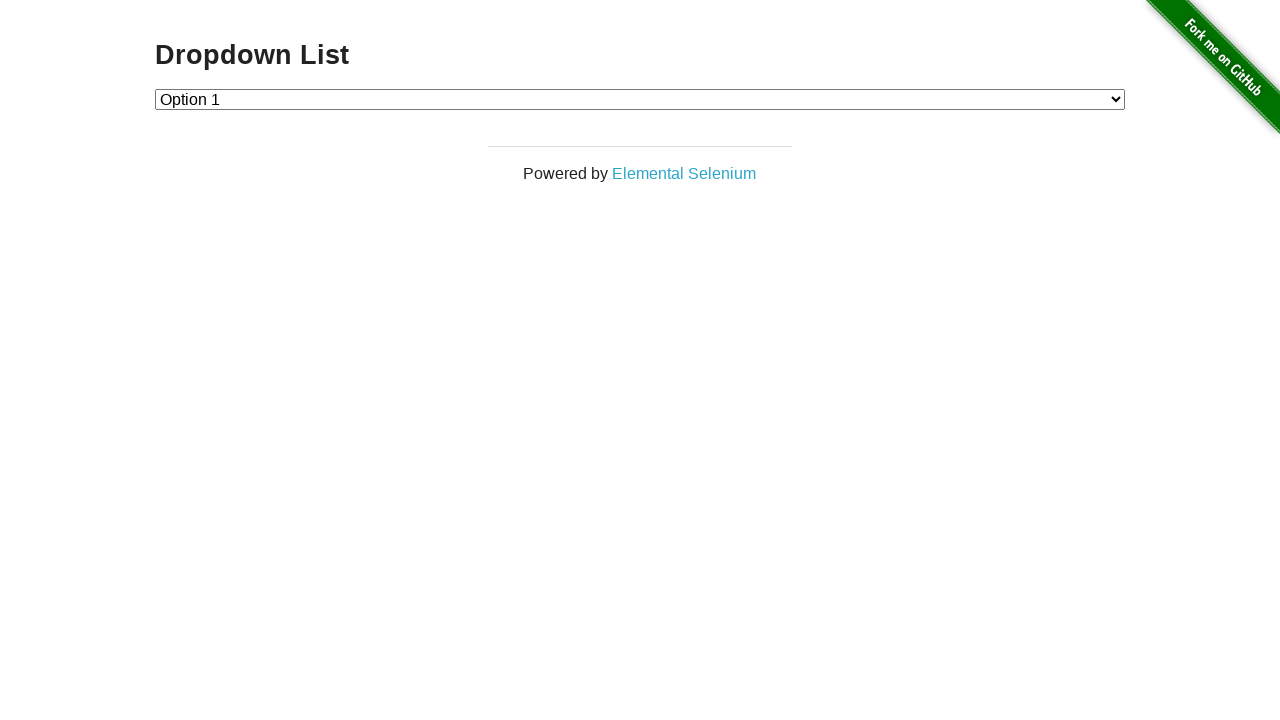